Tests search functionality on zlti.com by entering text using JavaScript execution instead of sendKeys, then clicking submit and verifying results are displayed

Starting URL: http://www.zlti.com

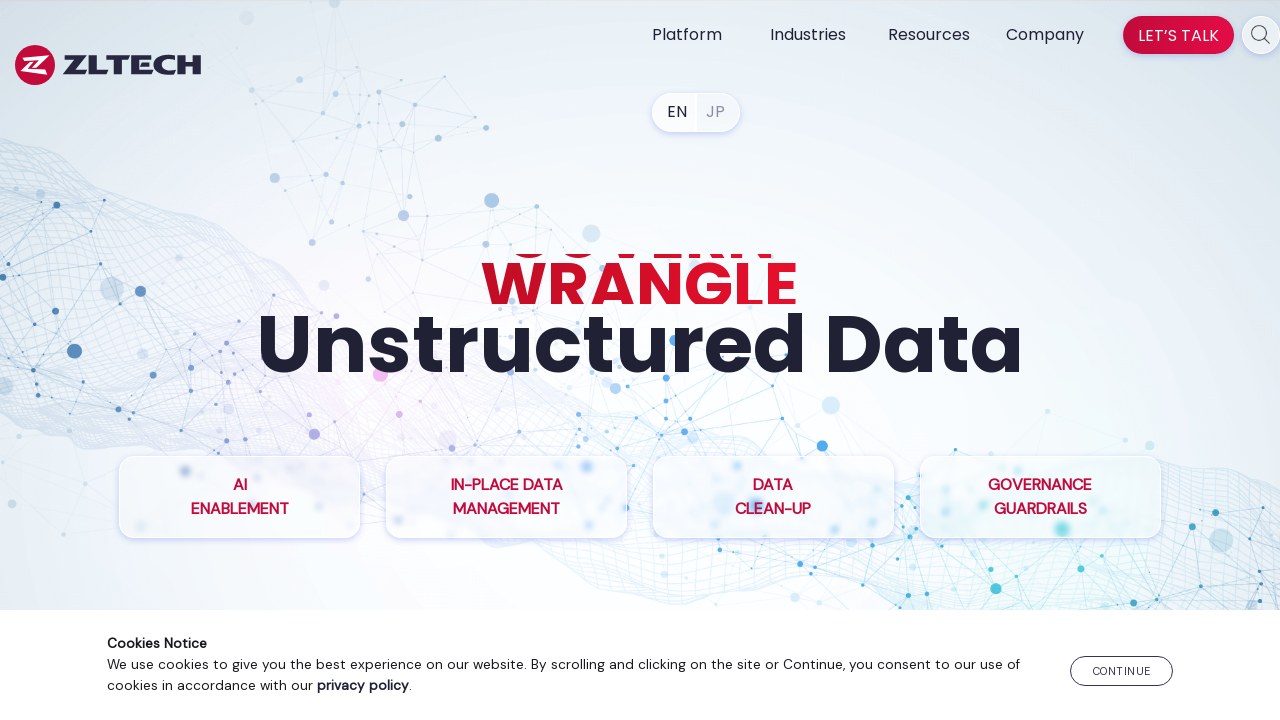

Set search input value to 'Java' using JavaScript execution
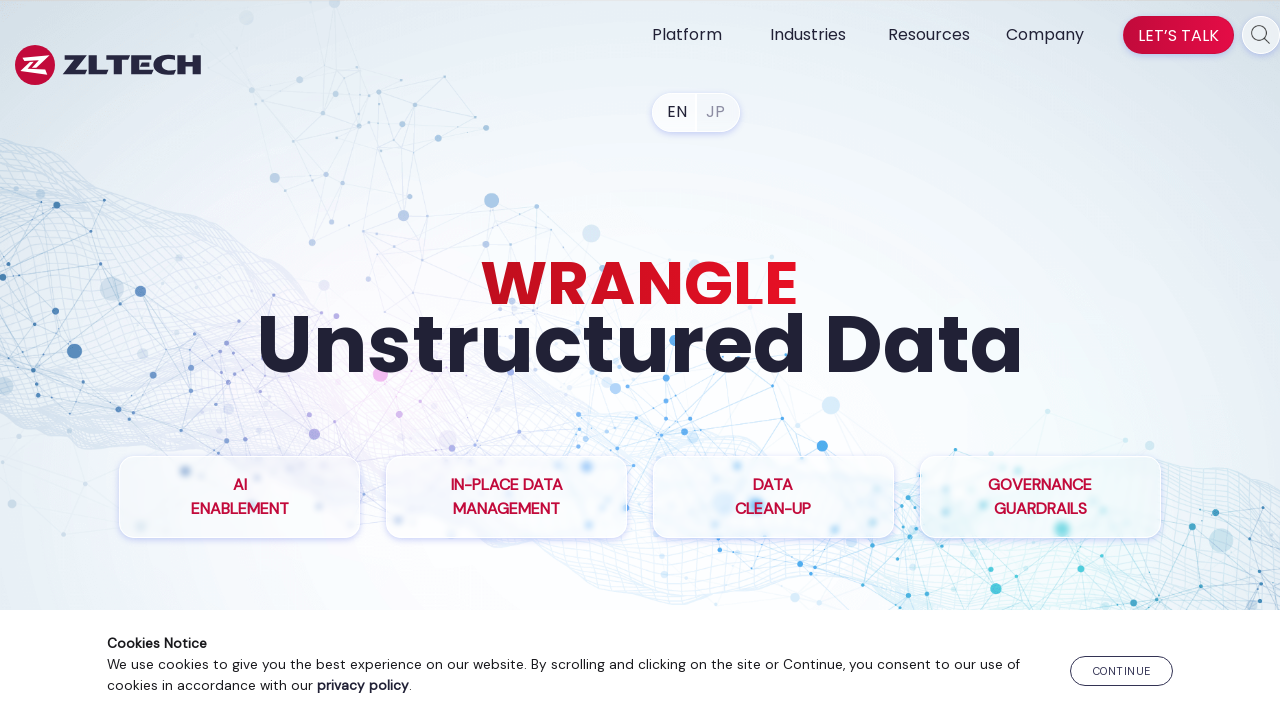

Clicked search submit button using JavaScript execution
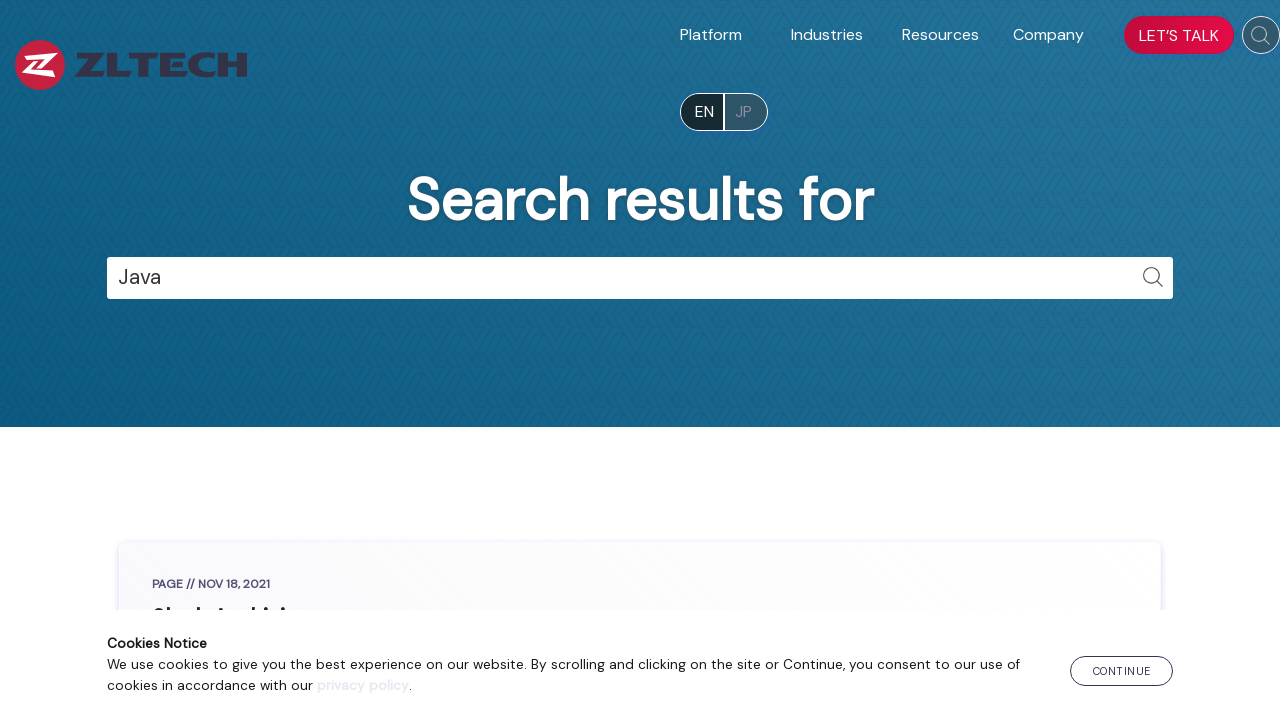

Search results loaded - first result heading element appeared
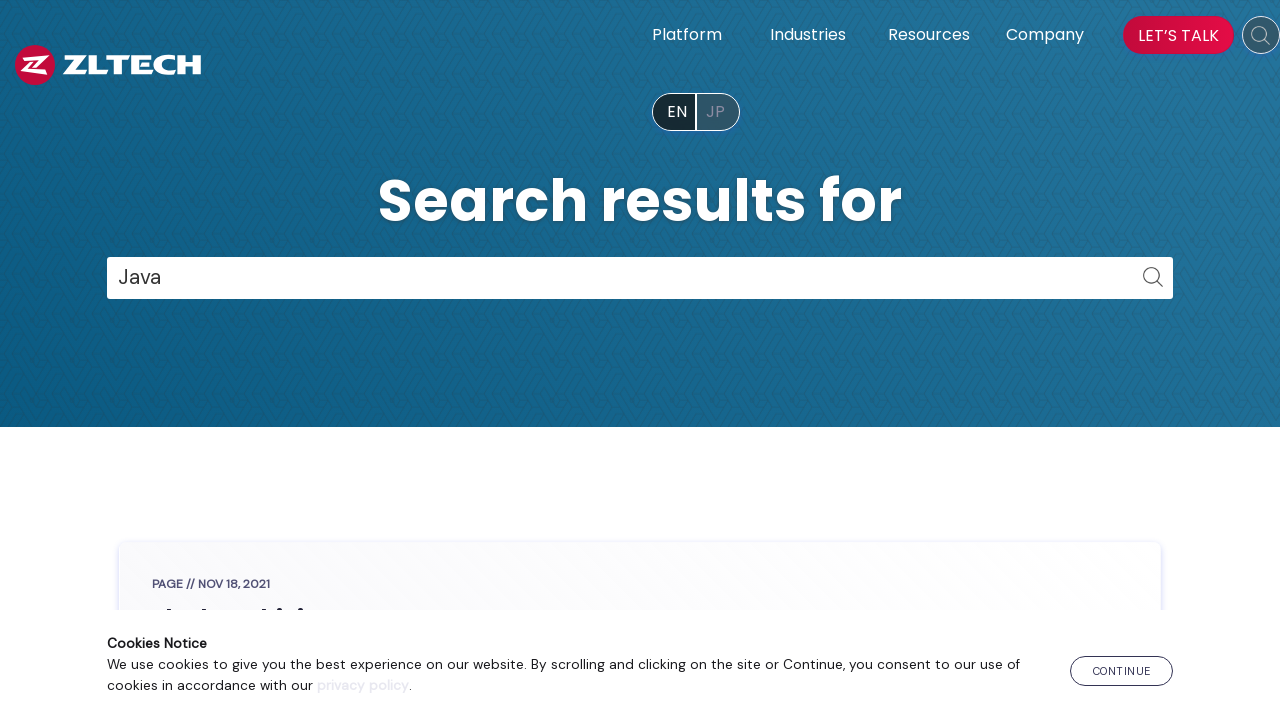

Verified first result heading is present
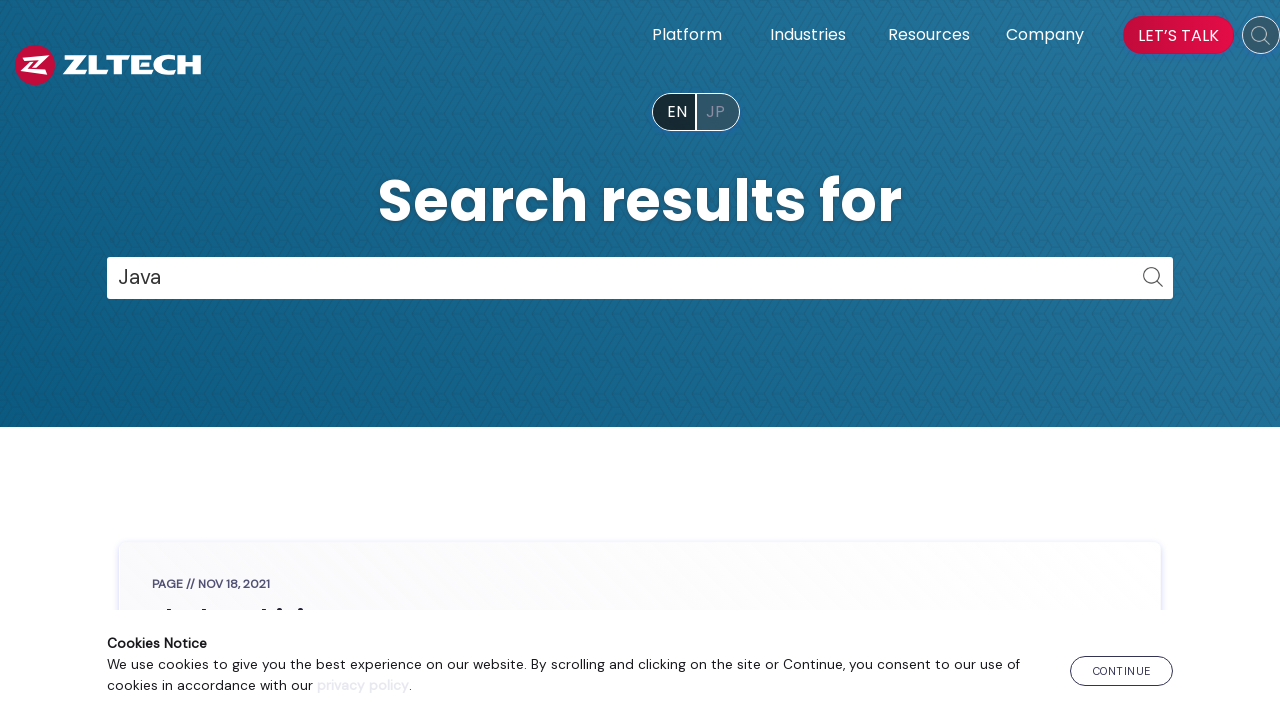

Verified first result description paragraph is present
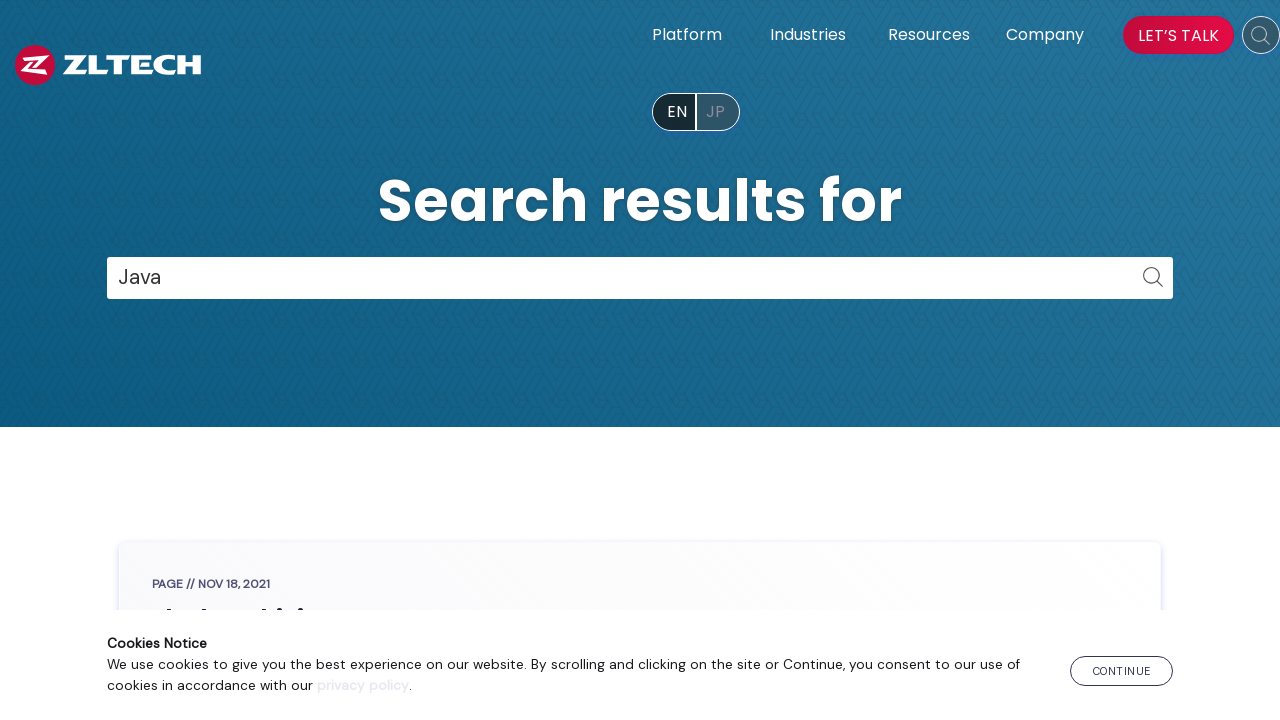

JavaScript alert dialog triggered
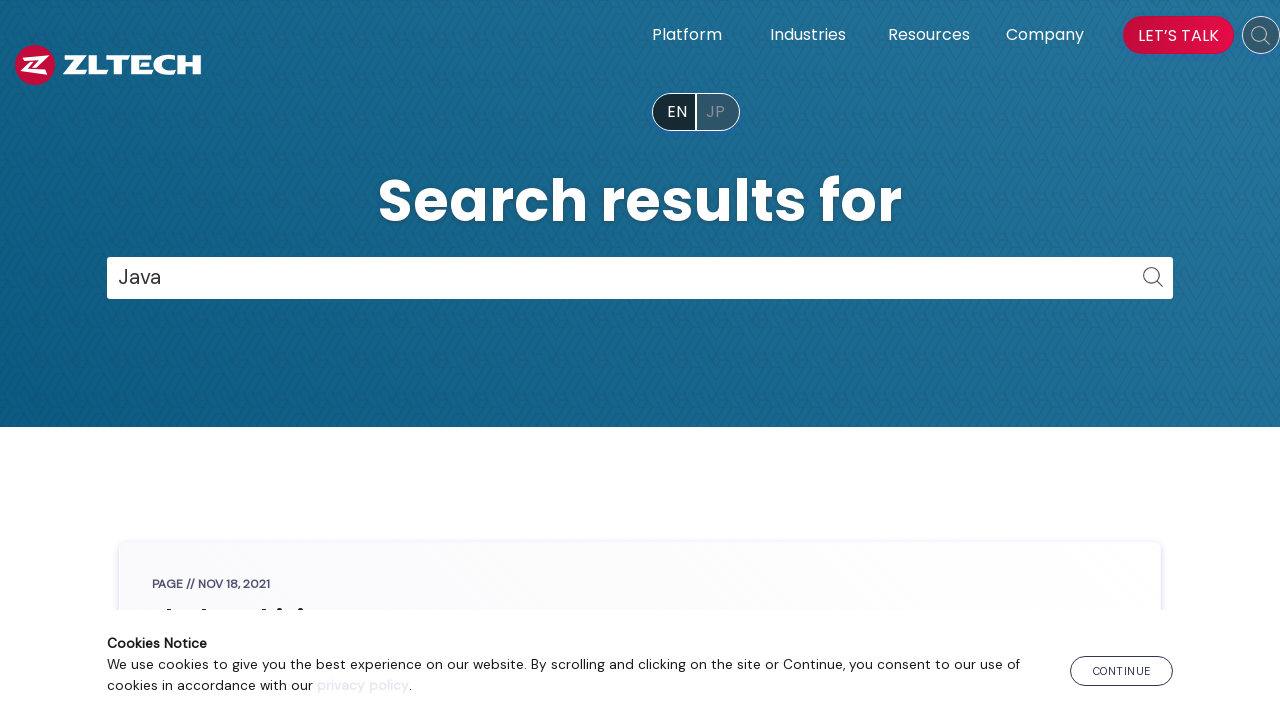

Alert dialog accepted and dismissed
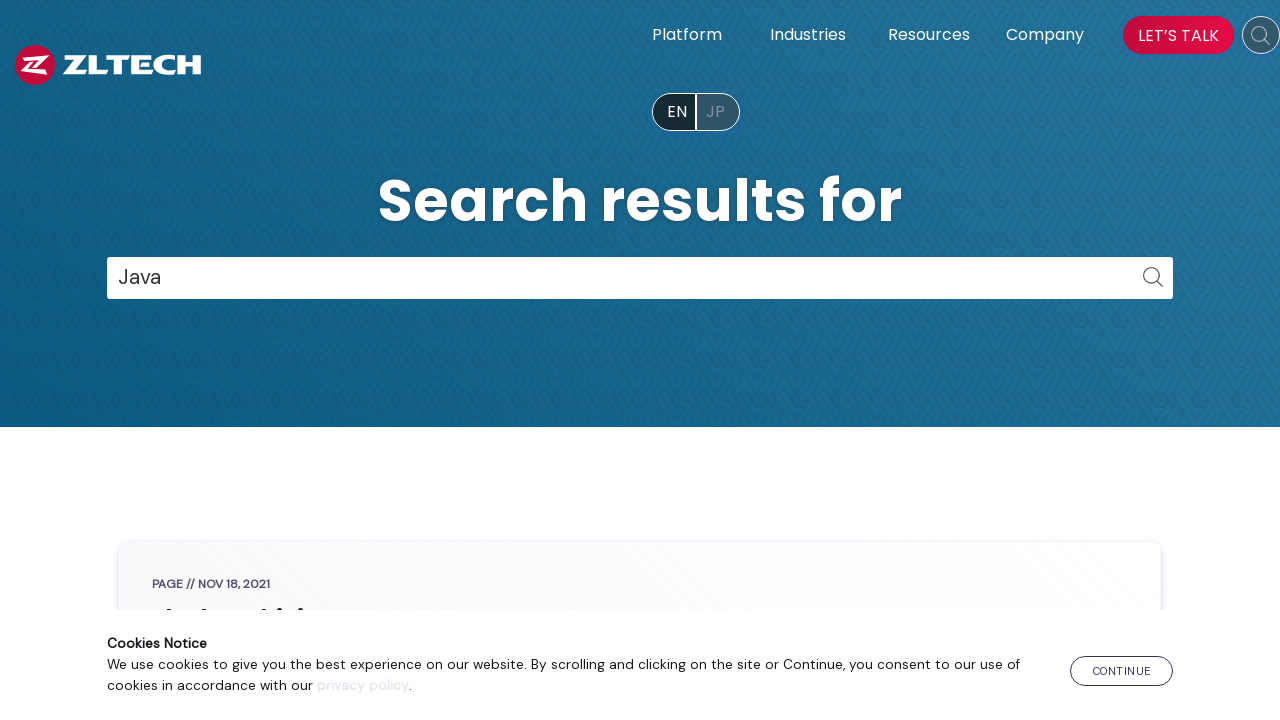

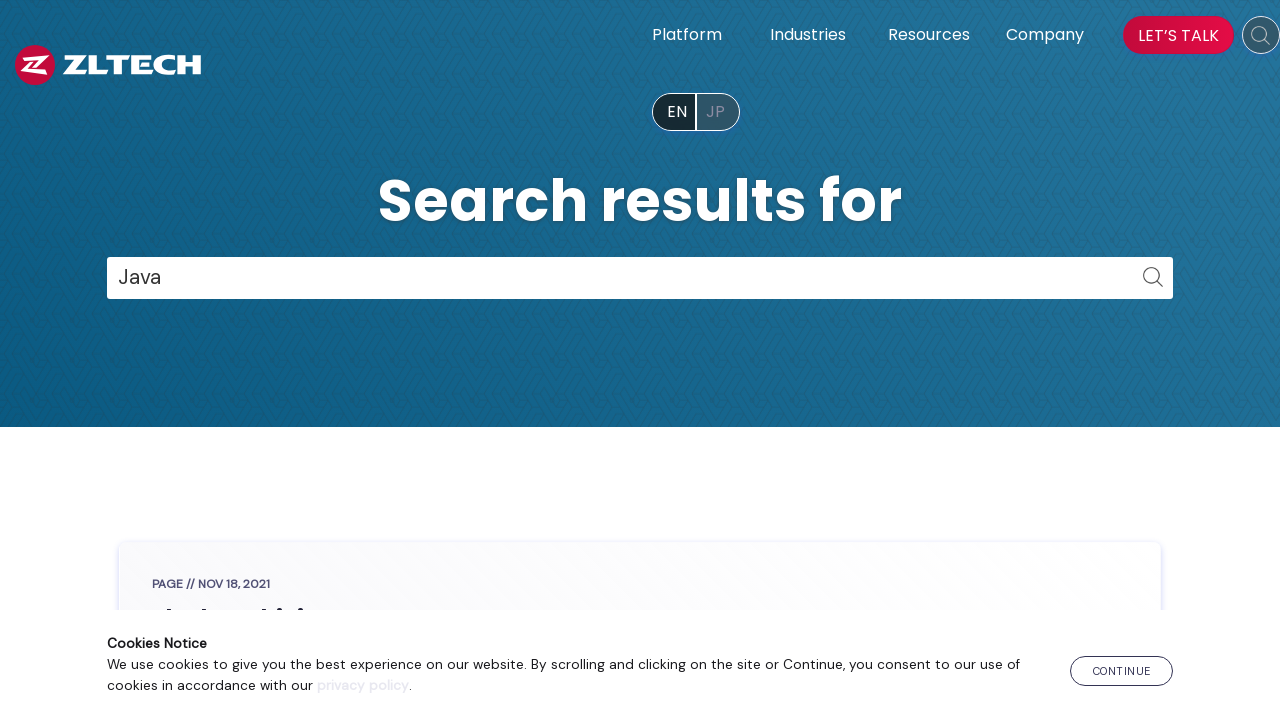